Tests the date picker functionality on OANDA currency converter by clicking on the date input field to open the date picker calendar.

Starting URL: https://www.oanda.com/currency-converter/en/?from=EUR&to=USD&amount=1

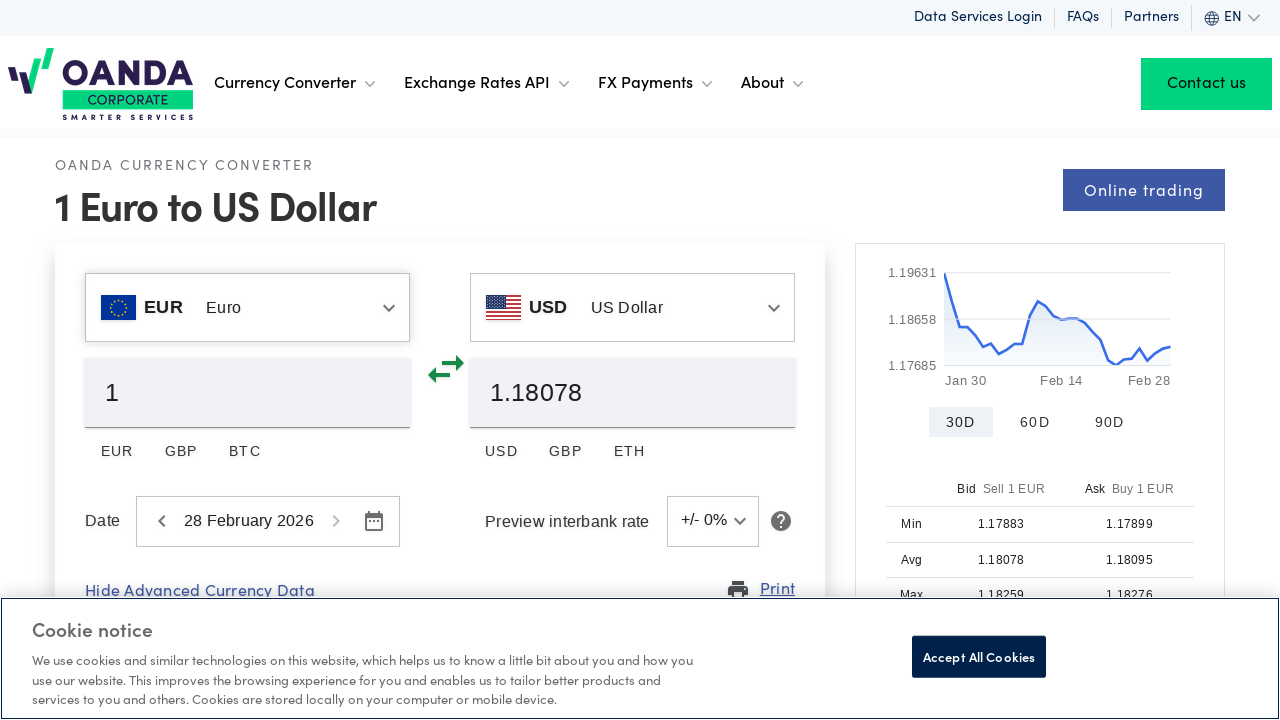

Main conversion block loaded on OANDA currency converter
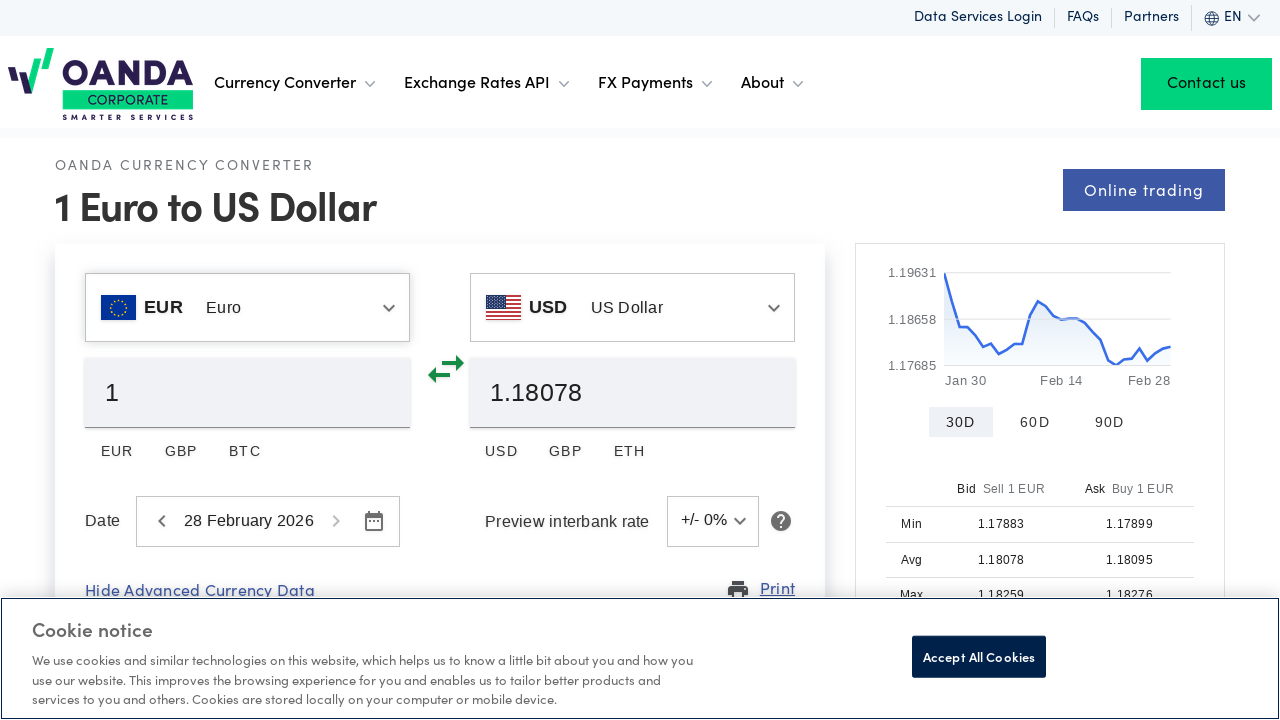

Clicked on date input field to open date picker at (270, 308) on #cc-main-conversion-block input[type='text'] >> nth=0
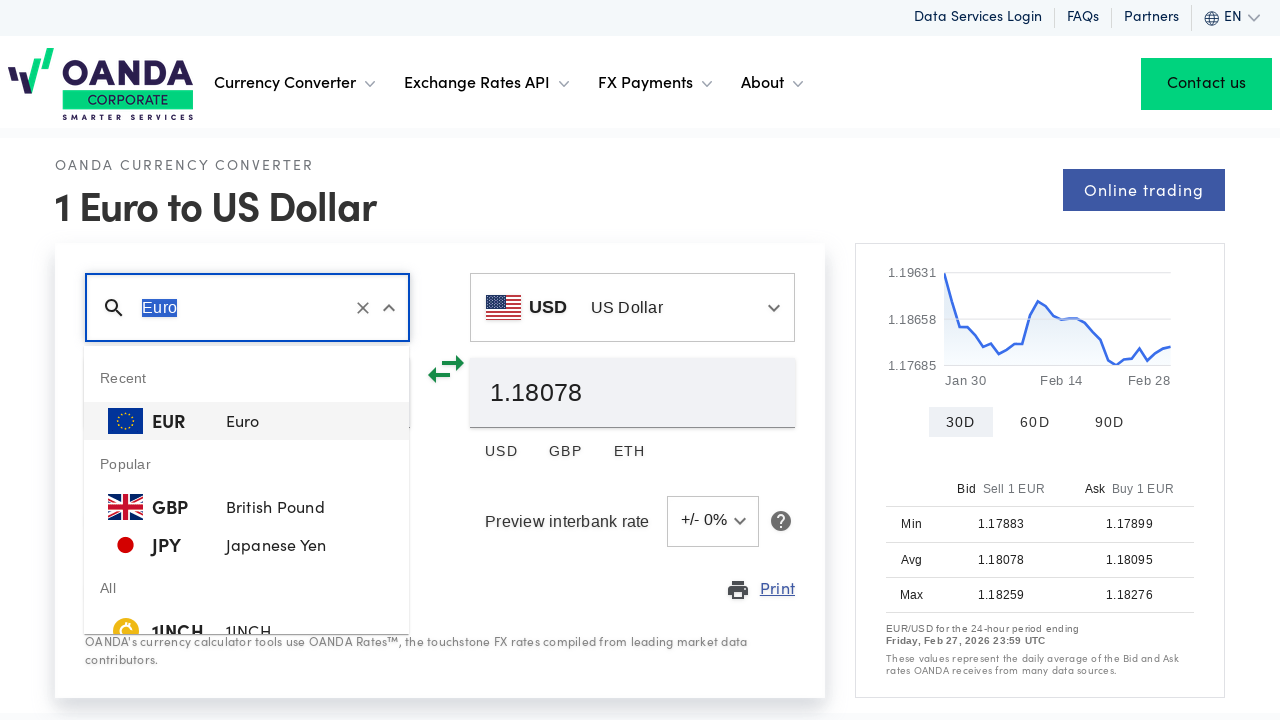

Waited for date picker calendar to appear
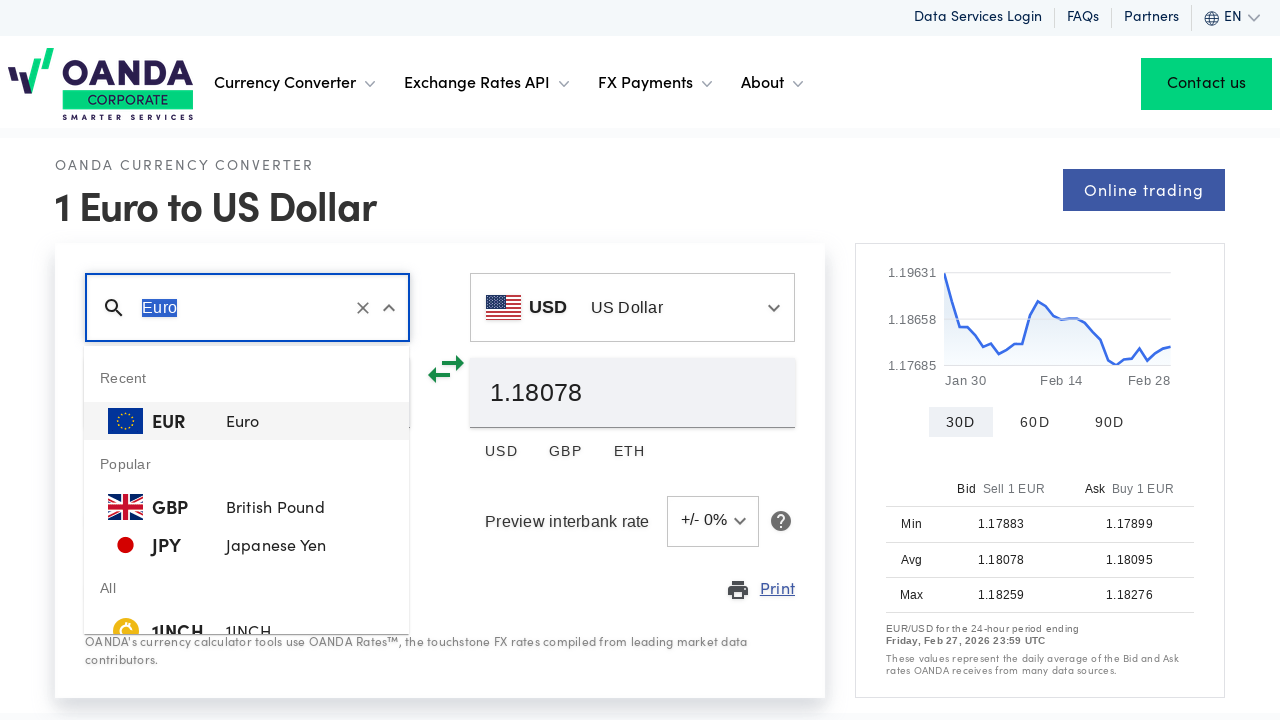

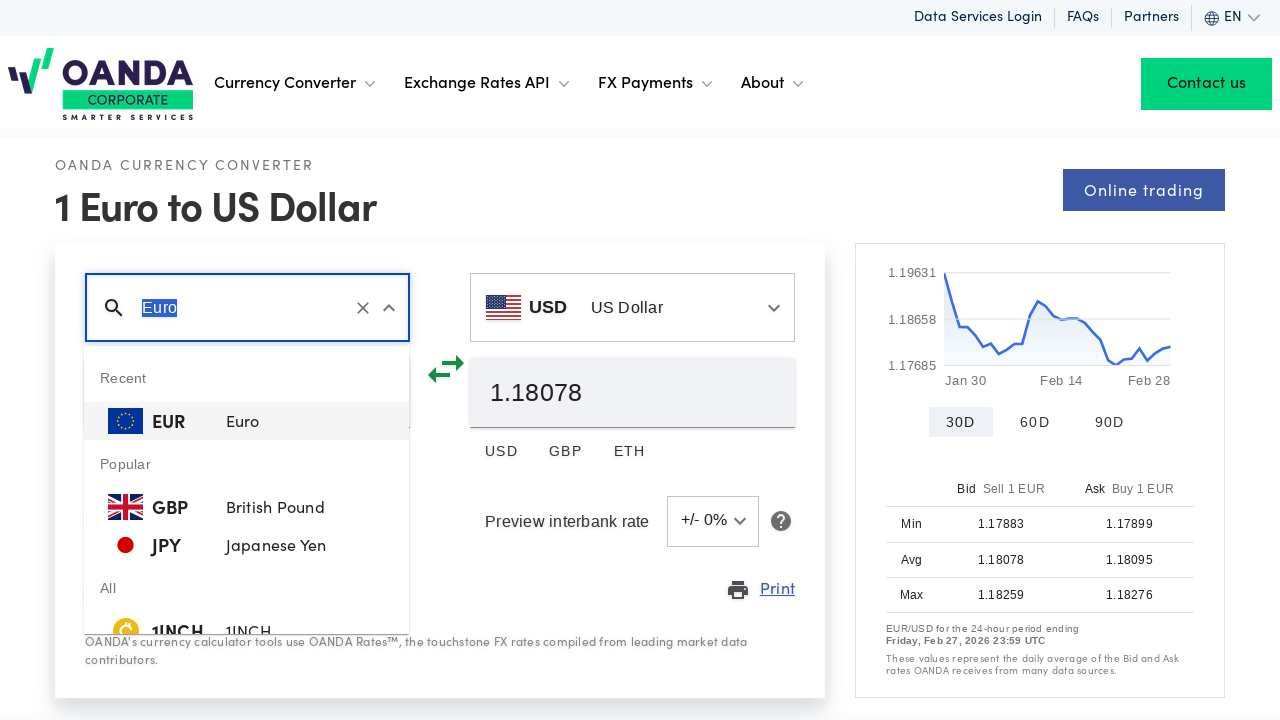